Tests the jQuery UI datepicker widget by switching to the demo iframe, opening the datepicker, navigating to the next month, and selecting a specific date (22nd).

Starting URL: https://jqueryui.com/datepicker/

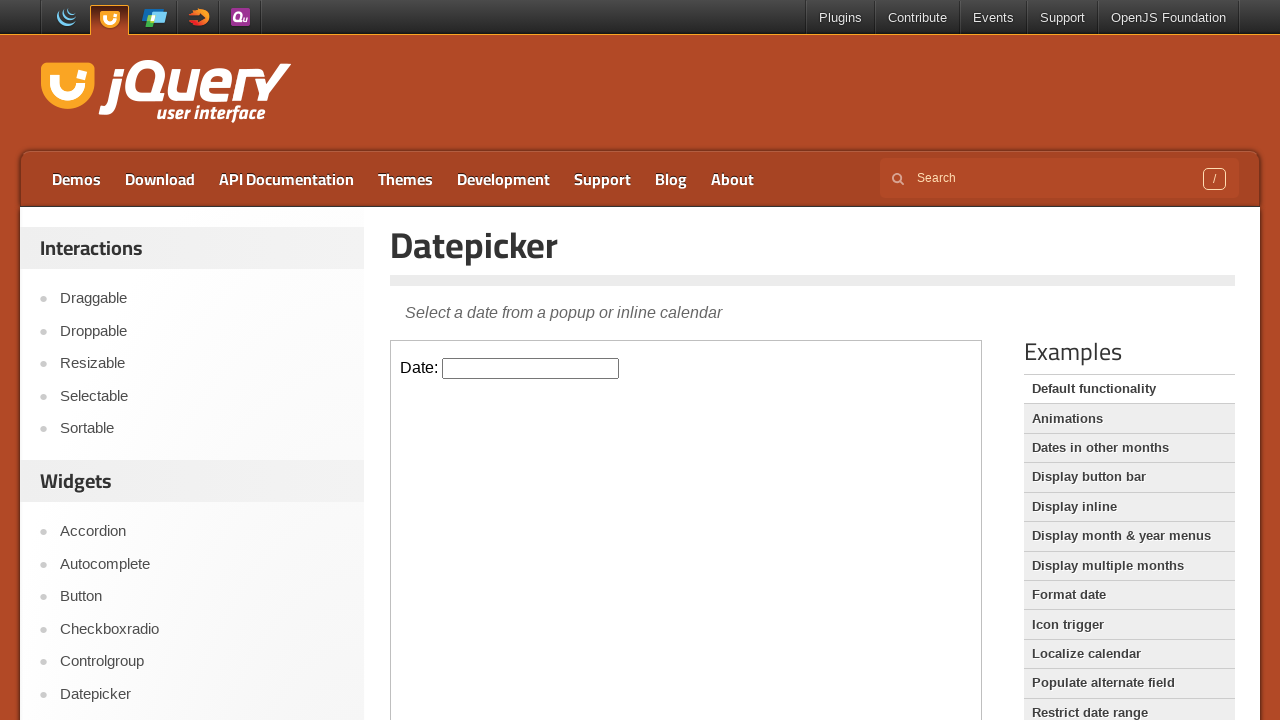

Located the demo iframe for jQuery UI datepicker
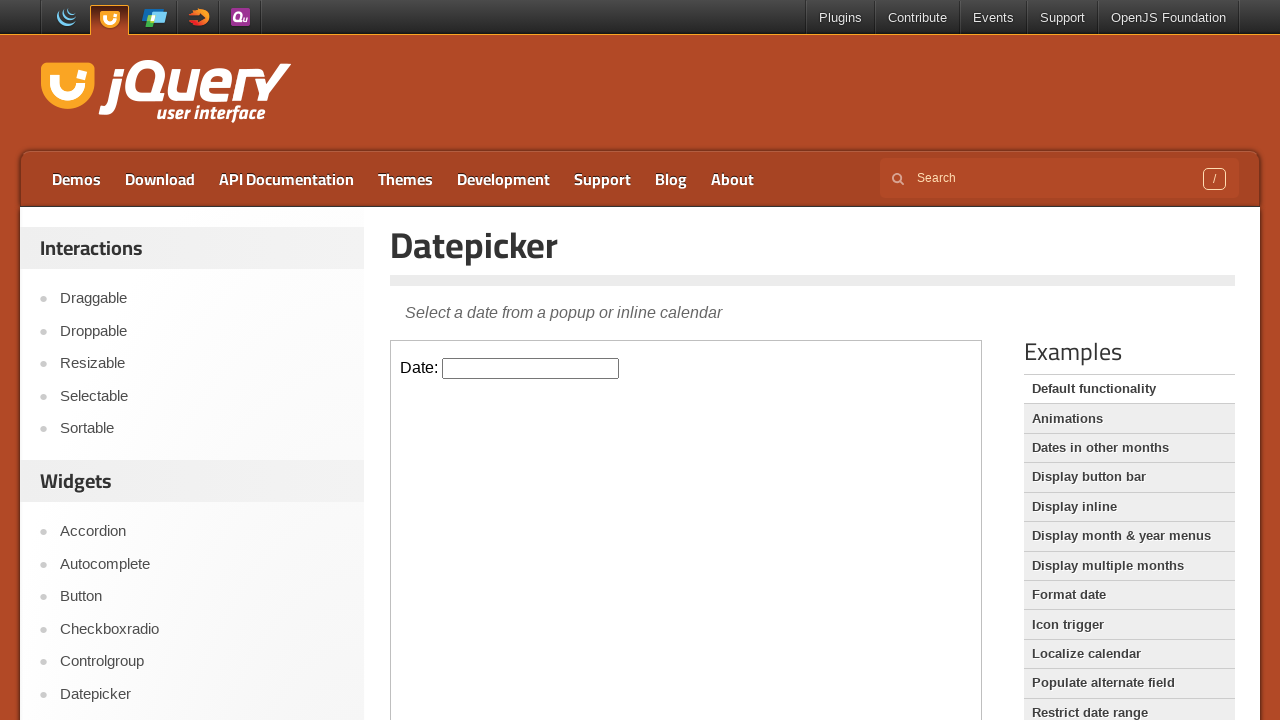

Clicked the datepicker input to open the calendar widget at (531, 368) on .demo-frame >> internal:control=enter-frame >> #datepicker
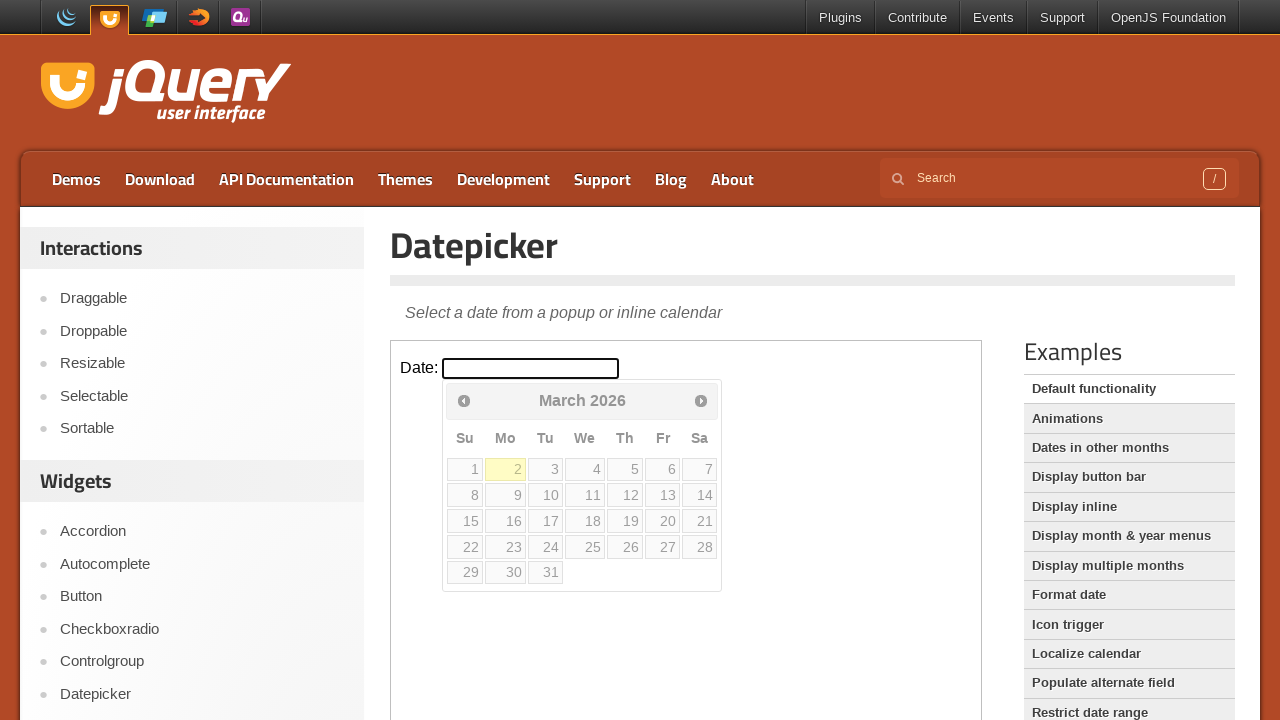

Clicked the next month navigation button at (701, 400) on .demo-frame >> internal:control=enter-frame >> .ui-datepicker-next
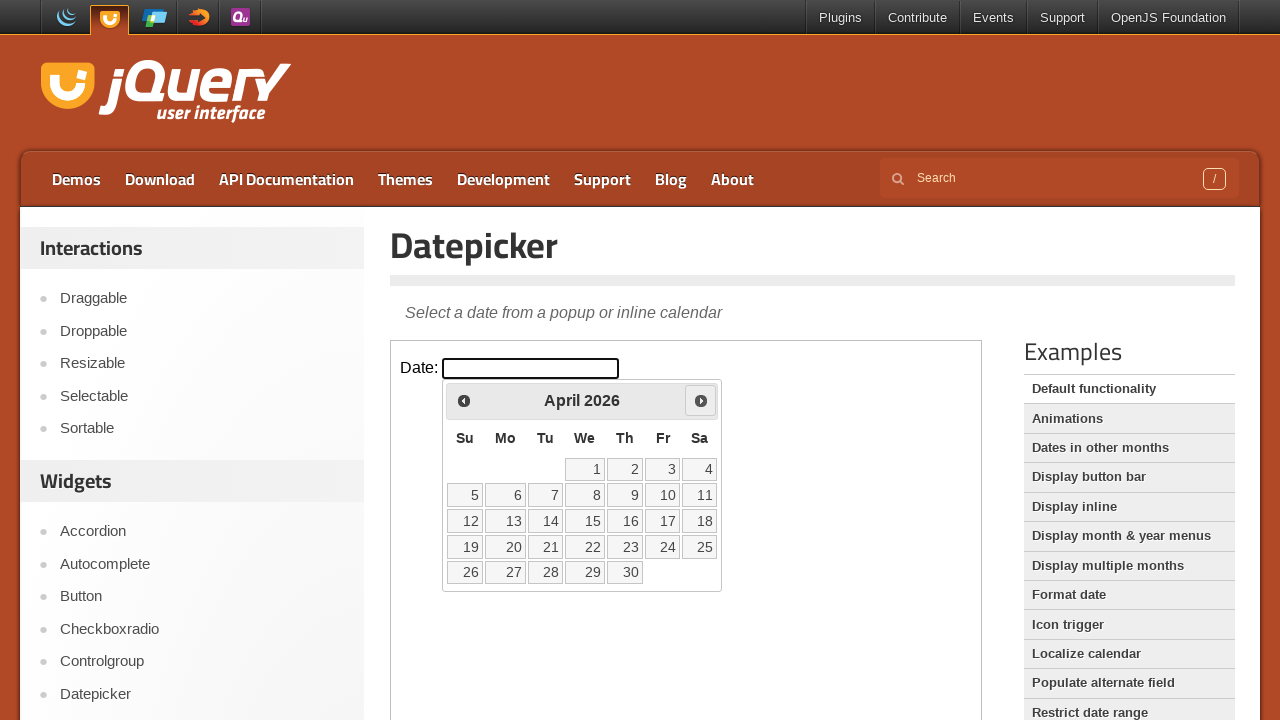

Selected the 22nd day from the datepicker calendar at (585, 547) on .demo-frame >> internal:control=enter-frame >> xpath=//a[text()='22']
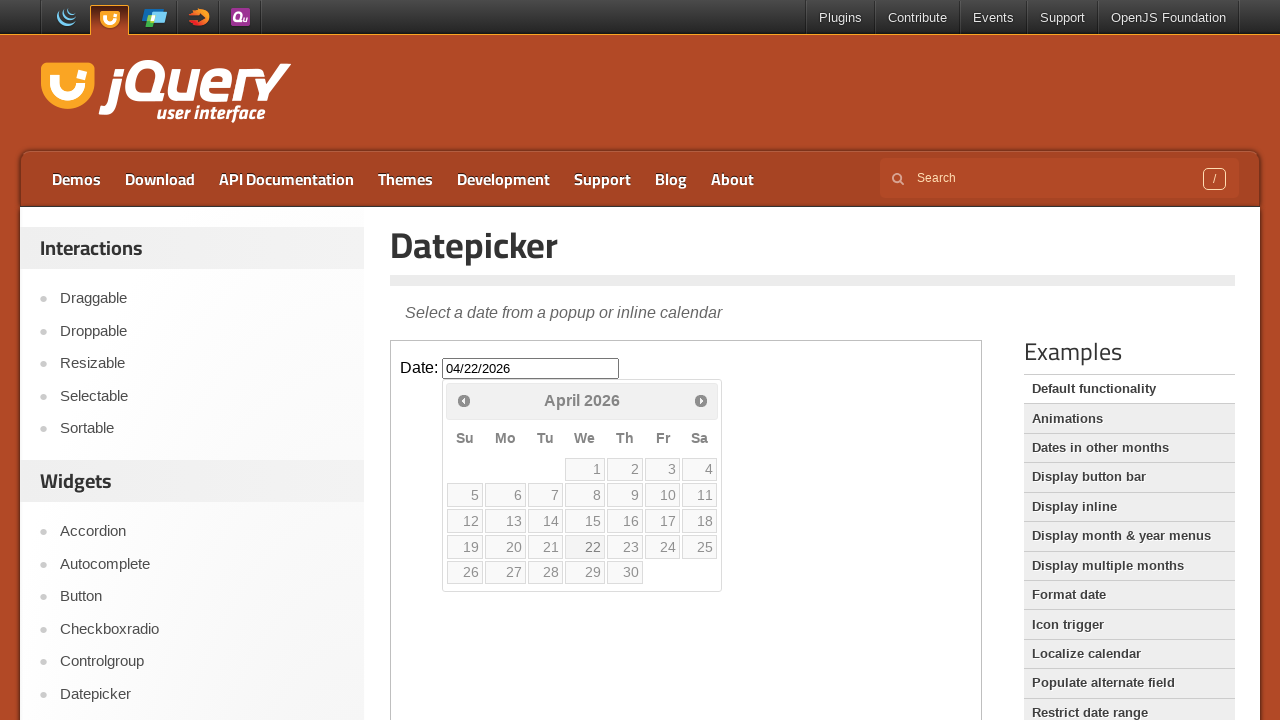

Verified the datepicker input is visible after date selection
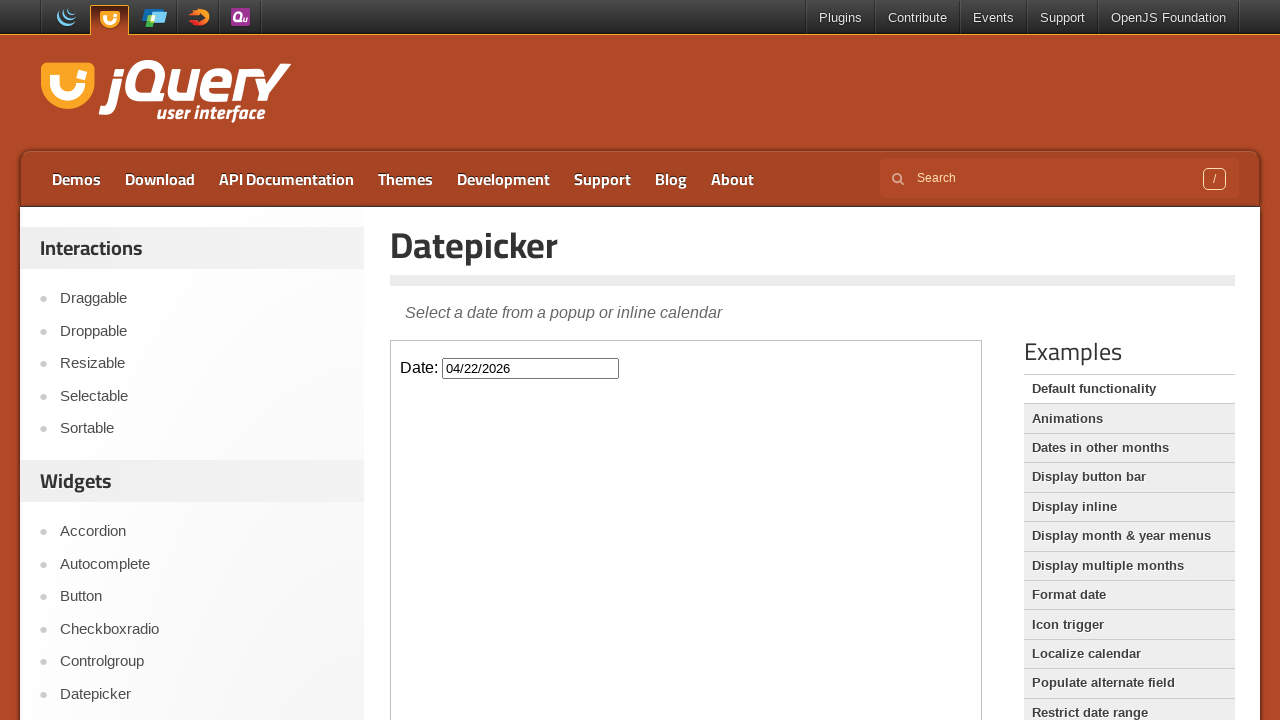

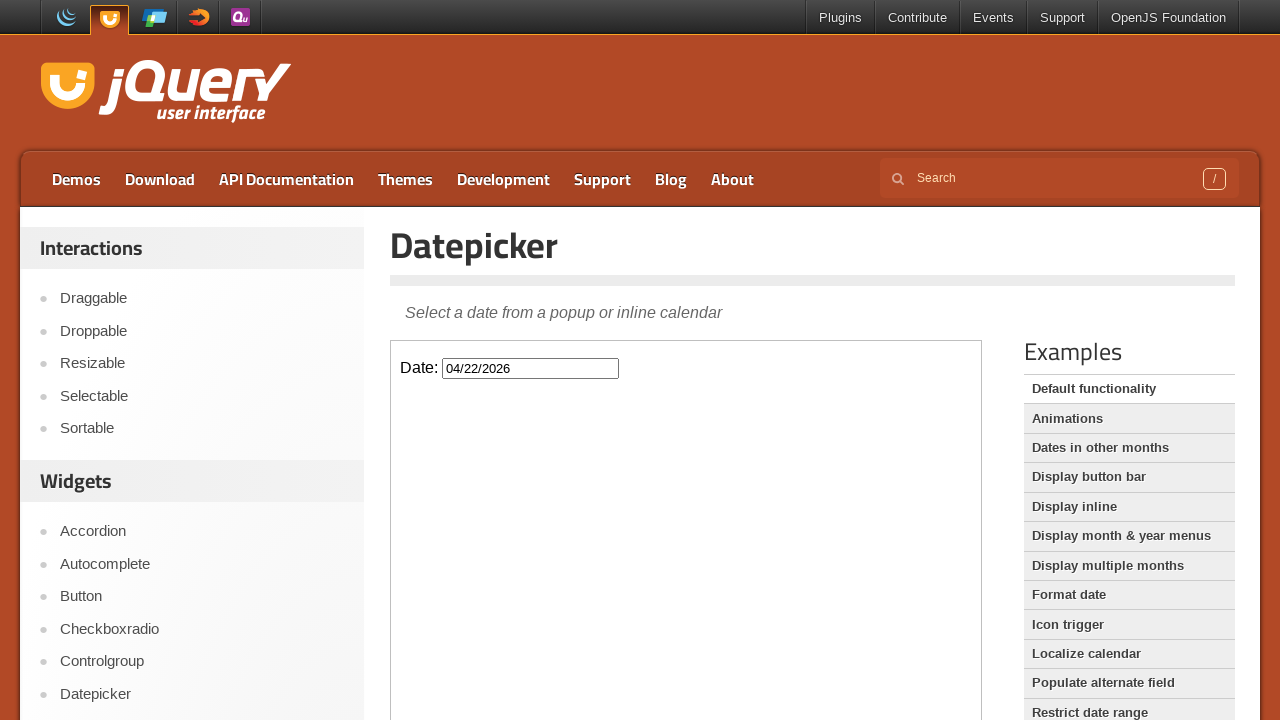